Tests menu hover functionality by hovering over different menu items to trigger color changes and submenu visibility.

Starting URL: https://demoqa.com/menu

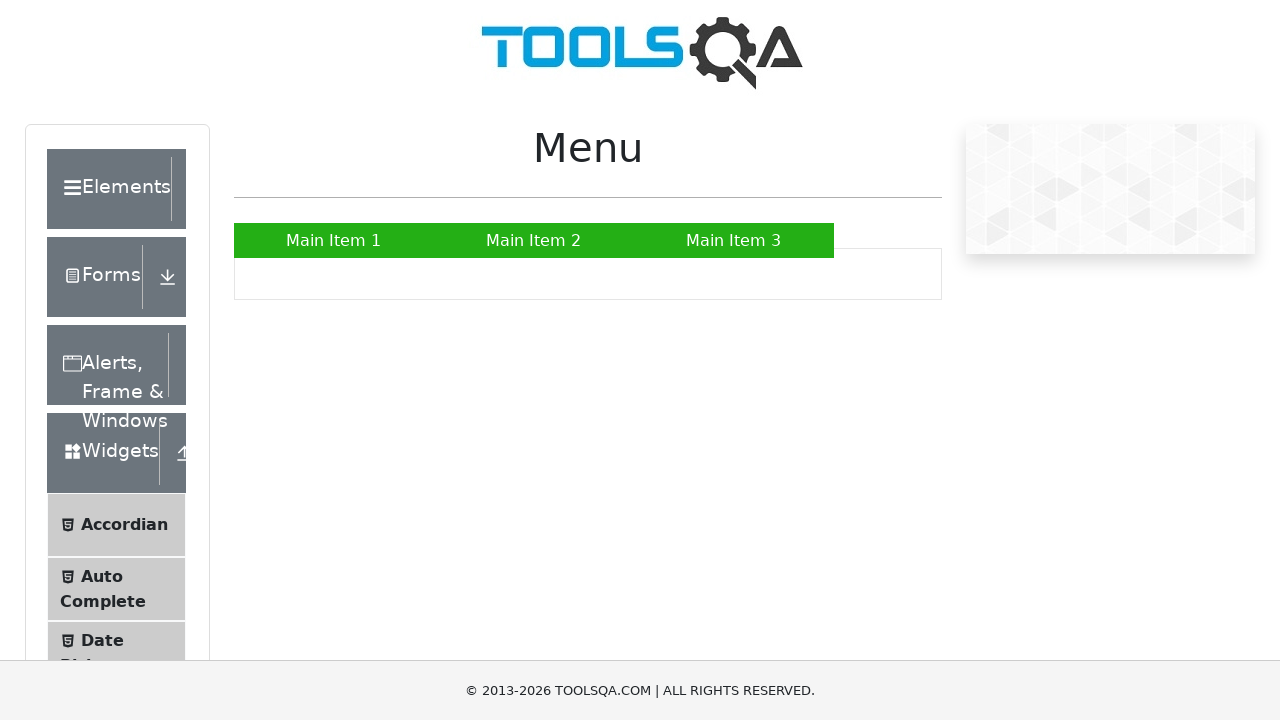

Hovered over Main Item 1 at (334, 240) on xpath=//ul[@id='nav']//a[text()='Main Item 1']
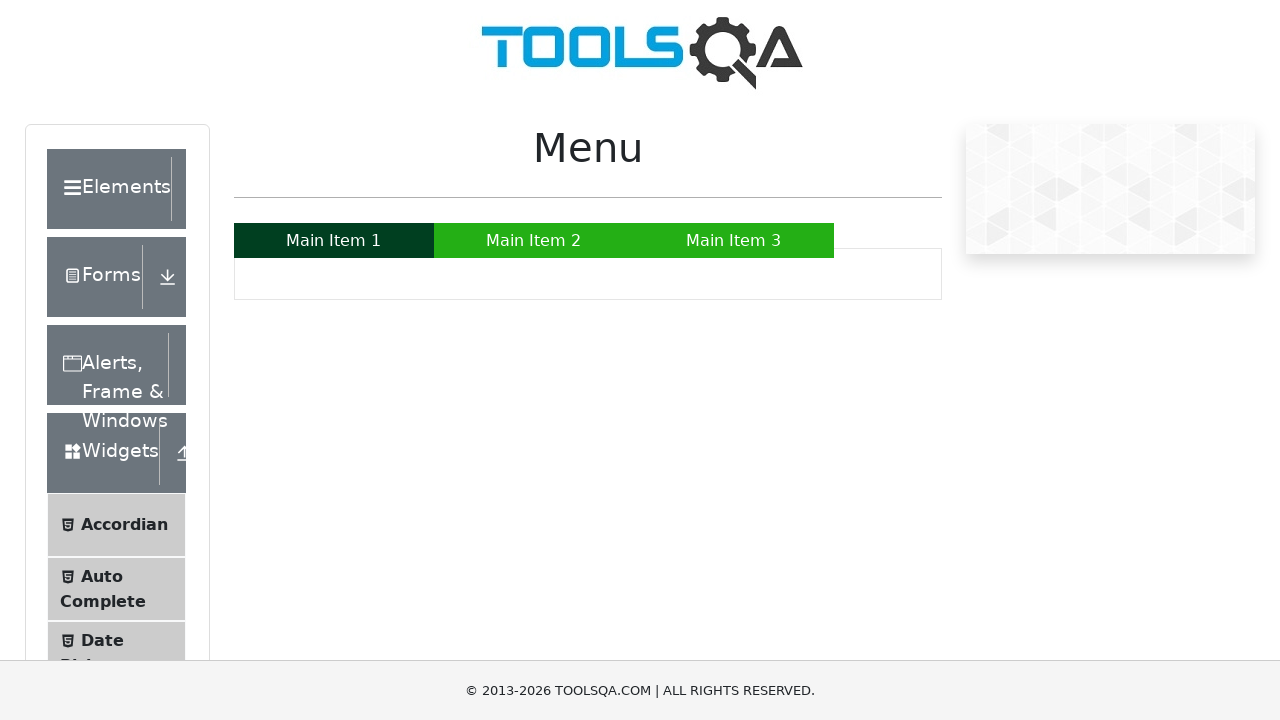

Waited 500ms for hover effect on Main Item 1
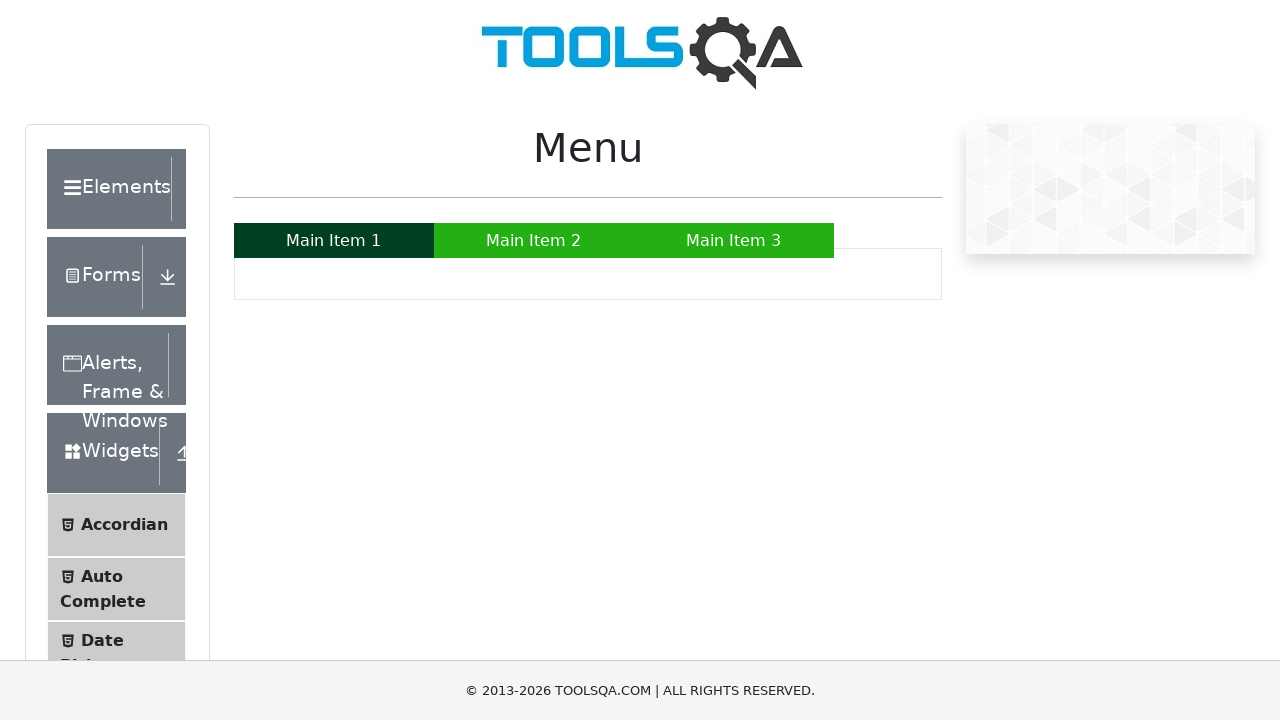

Hovered over Main Item 3 at (734, 240) on xpath=//ul[@id='nav']//a[text()='Main Item 3']
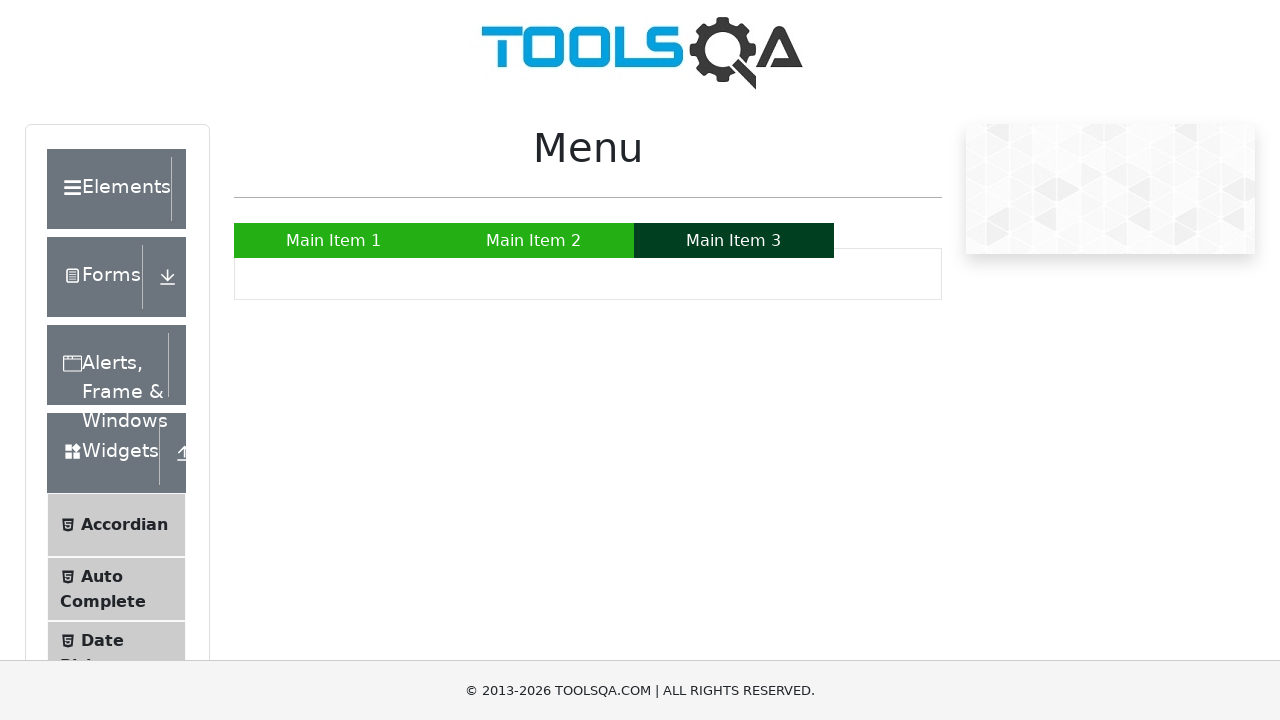

Waited 500ms for hover effect on Main Item 3
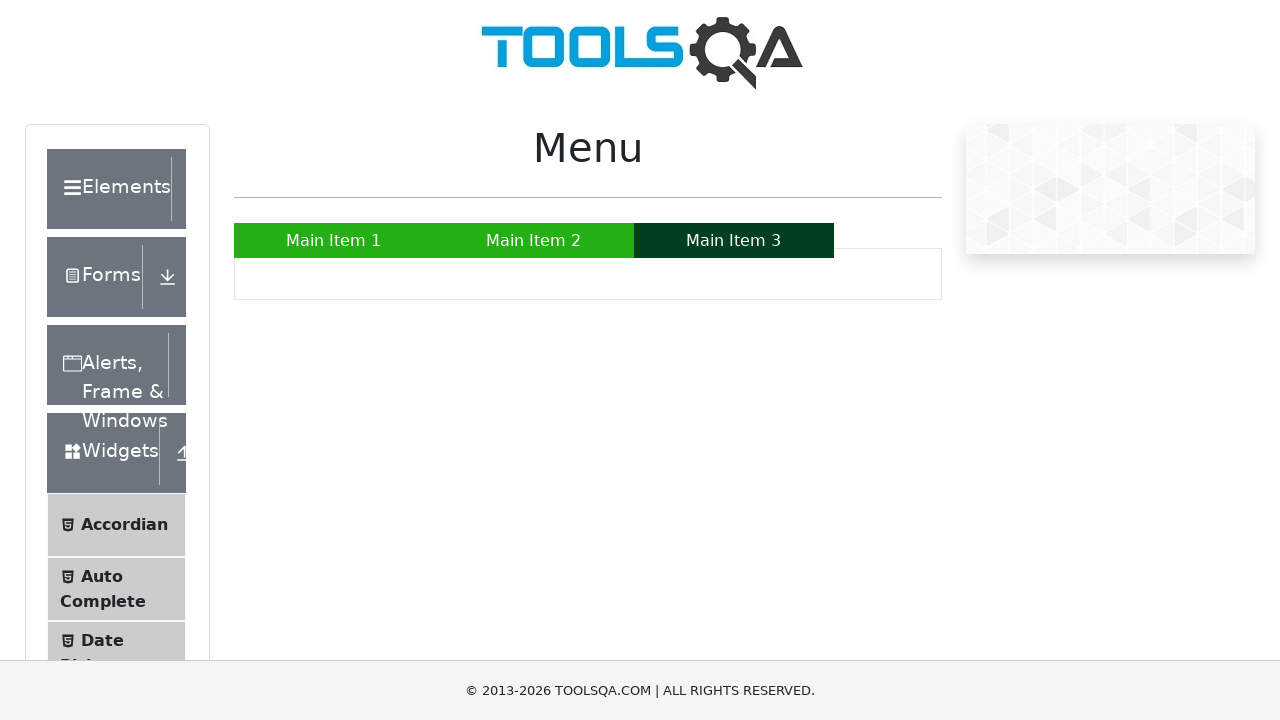

Hovered over Main Item 2 to trigger submenu visibility at (534, 240) on xpath=//ul[@id='nav']//a[text()='Main Item 2']
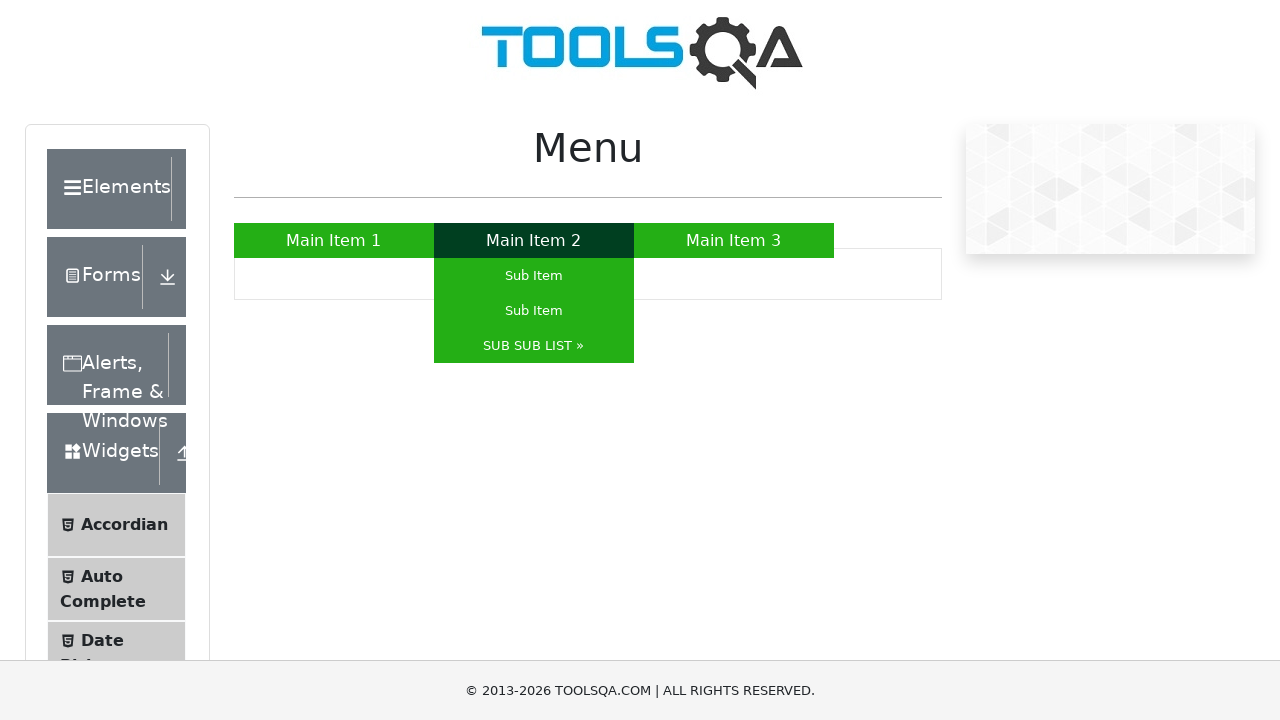

Waited 500ms for submenu to appear on Main Item 2
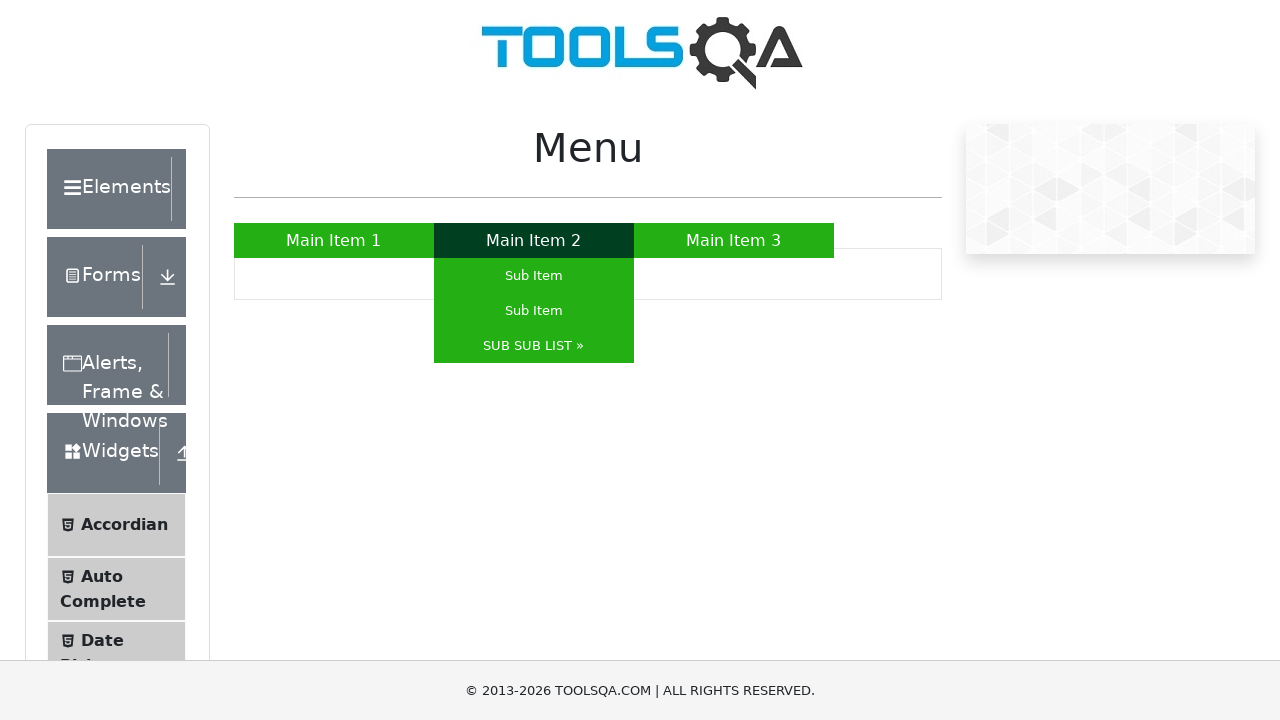

Hovered over first Sub Item at (534, 276) on xpath=//ul[@id='nav']//li[a[text()='Sub Item']][1]/a
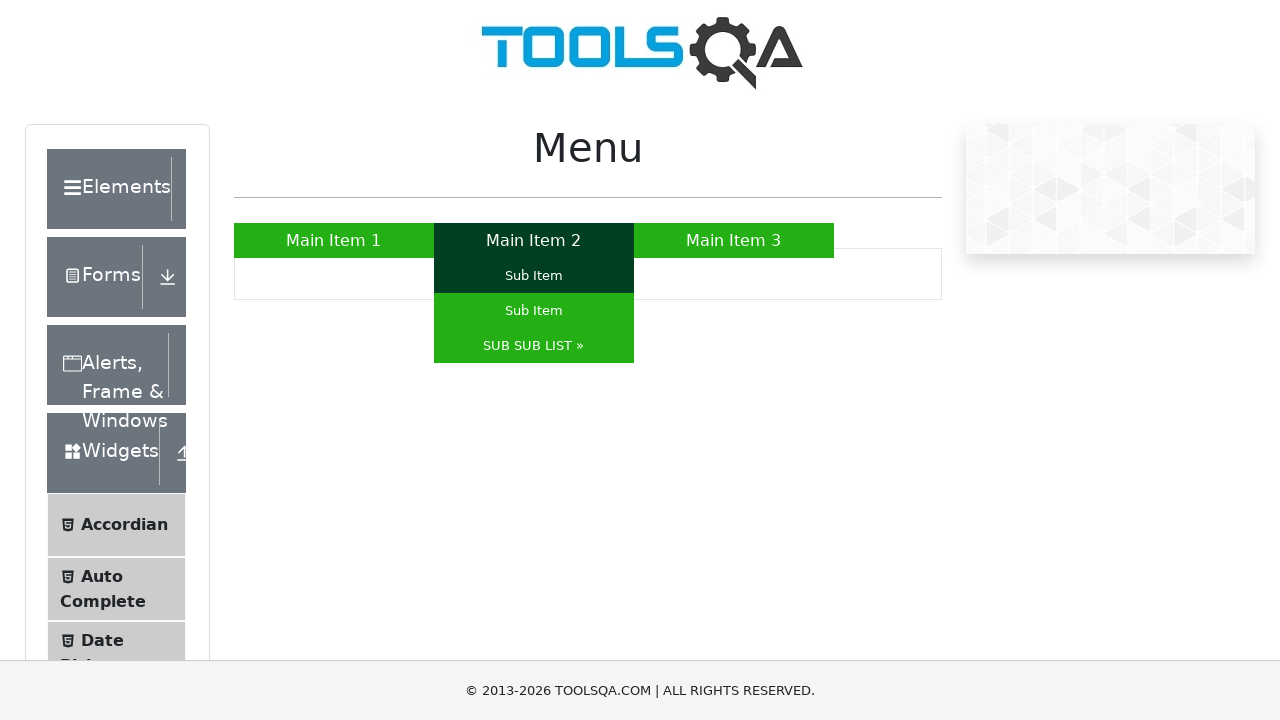

Waited 500ms for hover effect on first Sub Item
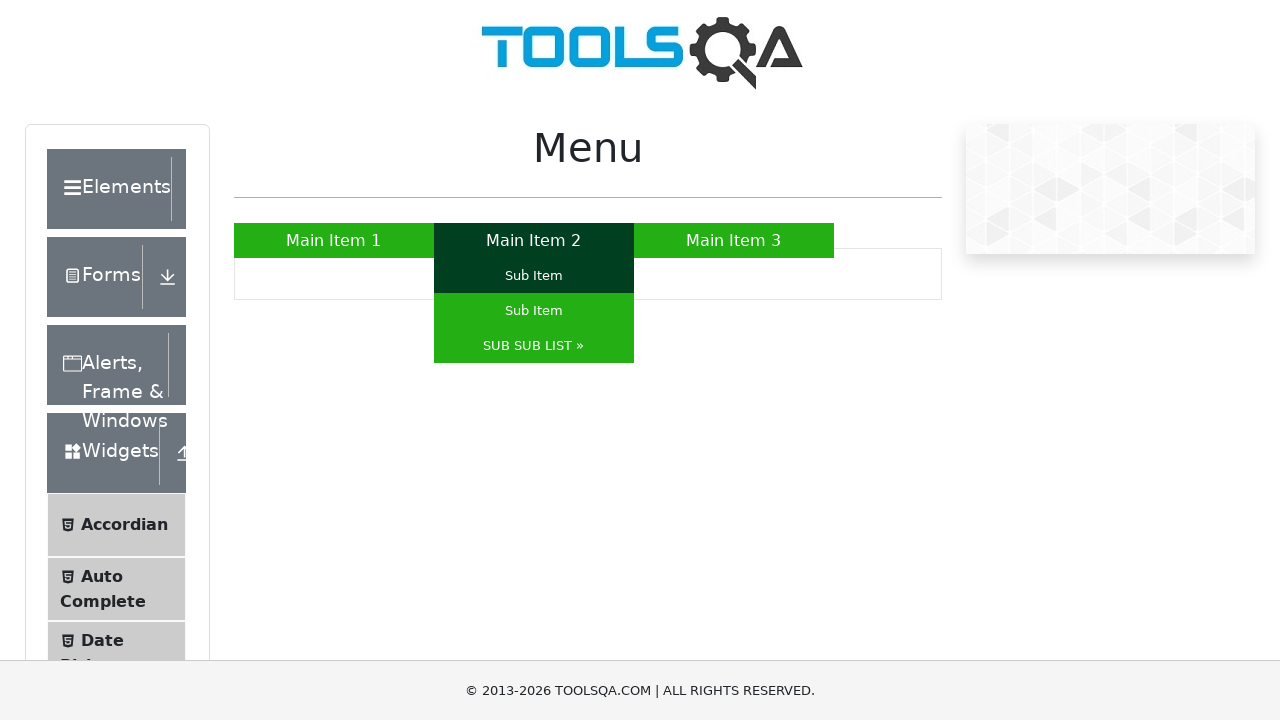

Hovered over SUB SUB LIST to reveal nested submenu at (534, 346) on xpath=//ul[@id='nav']//a[text()='SUB SUB LIST »']
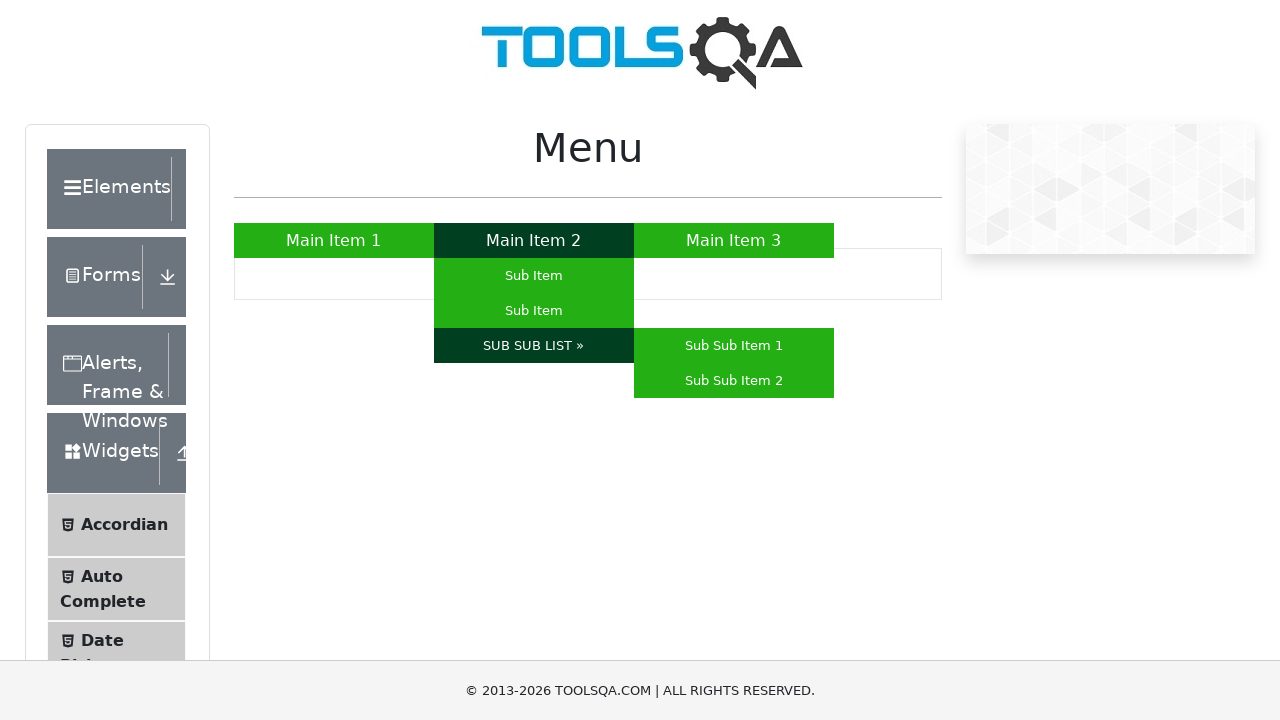

Waited 500ms for nested submenu to appear
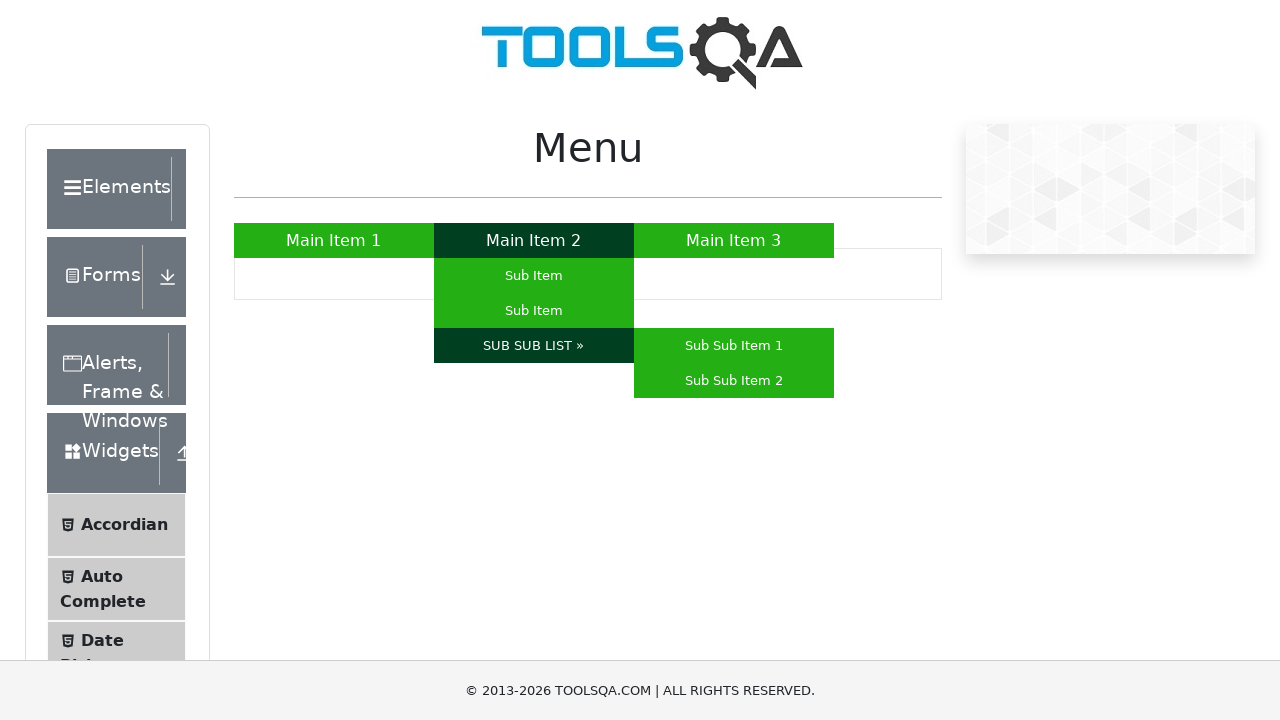

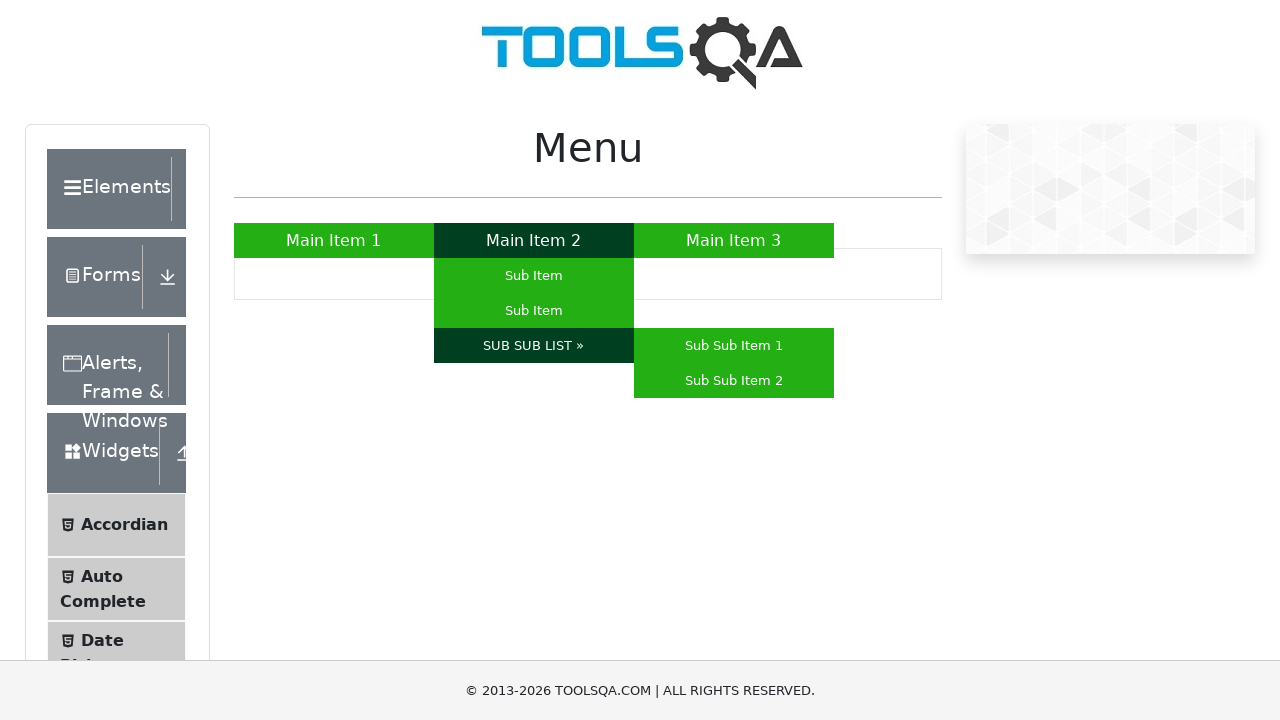